Tests browser navigation methods by navigating to the Selenium documentation page, going back to the main page, and then forward to the documentation page again.

Starting URL: https://www.selenium.dev/

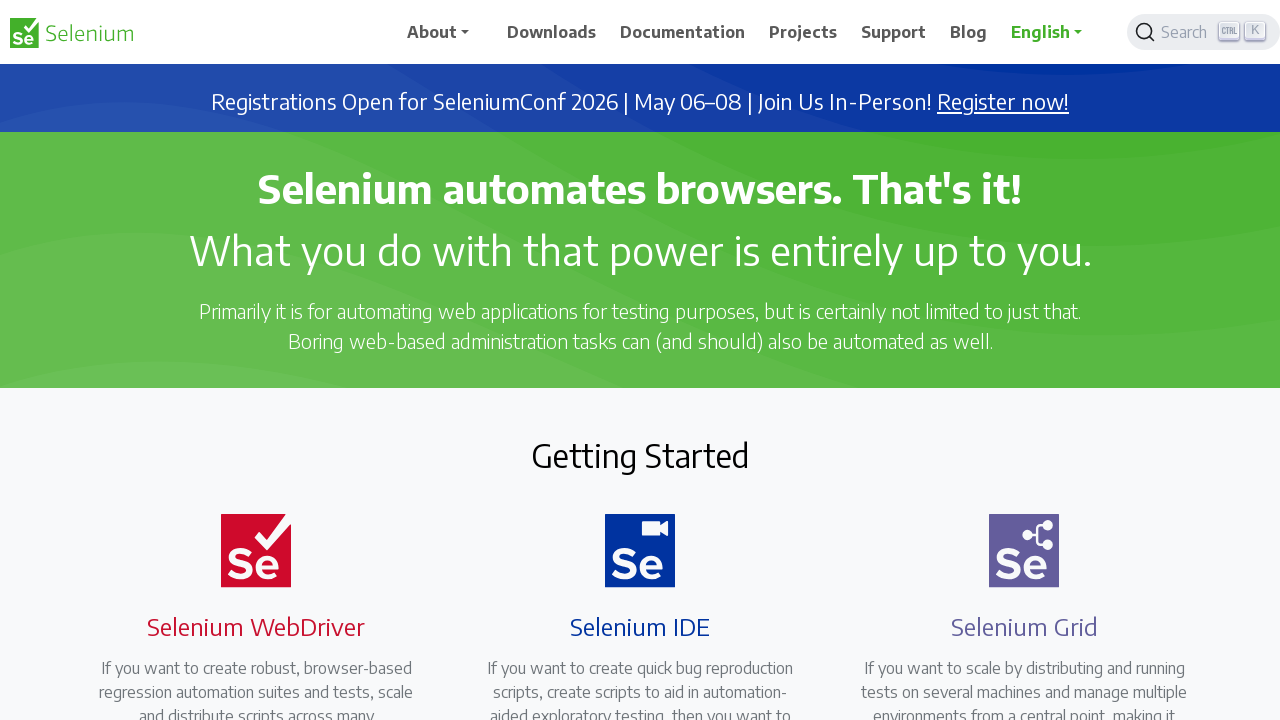

Navigated to Selenium documentation page
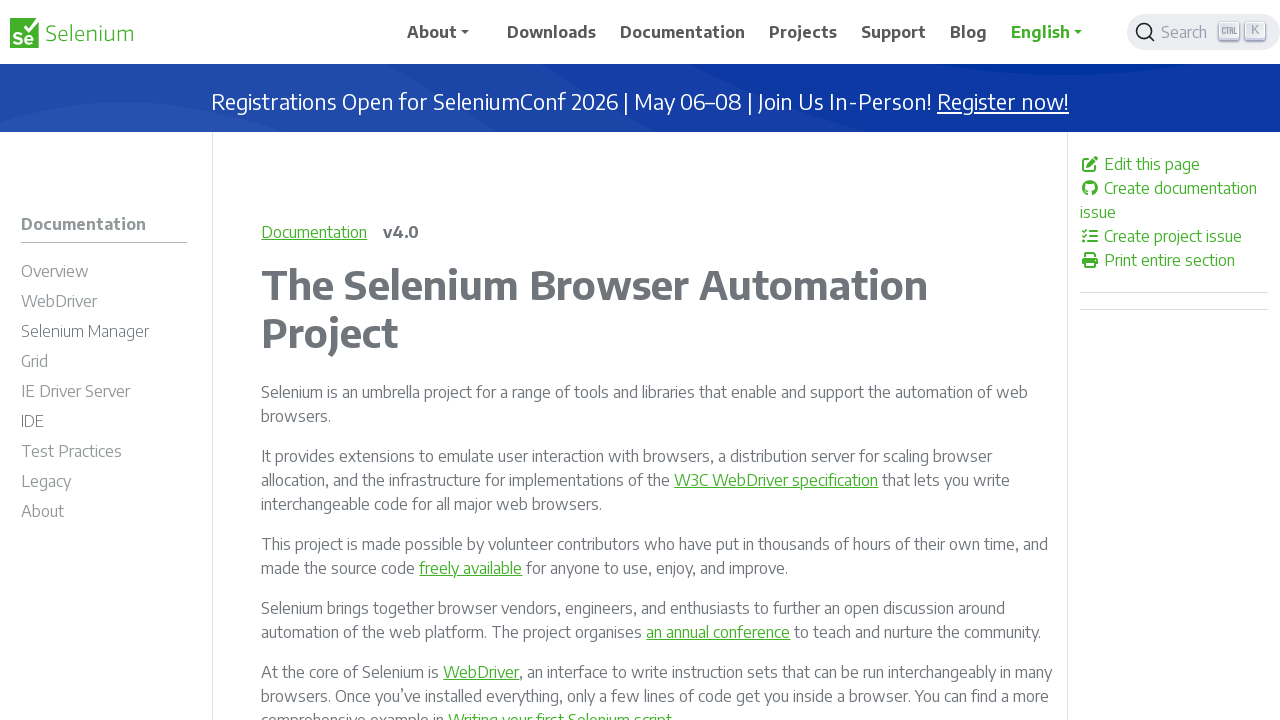

Documentation page DOM content loaded
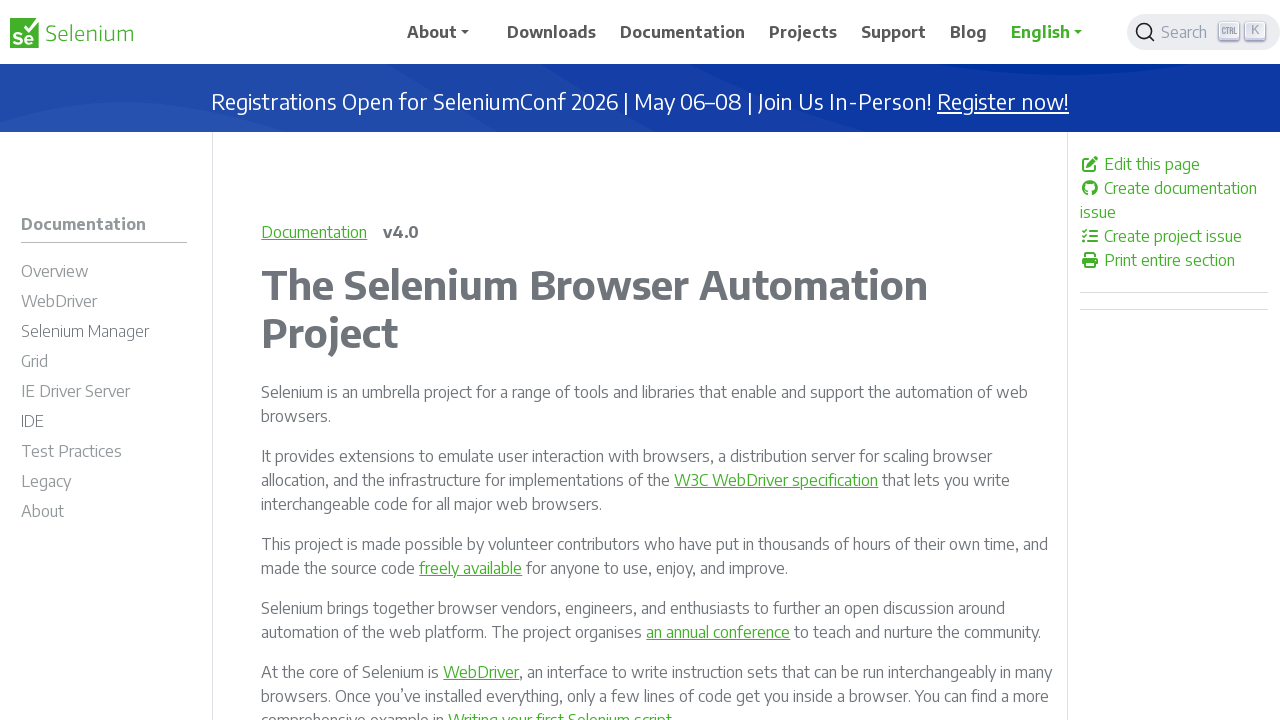

Navigated back to main page
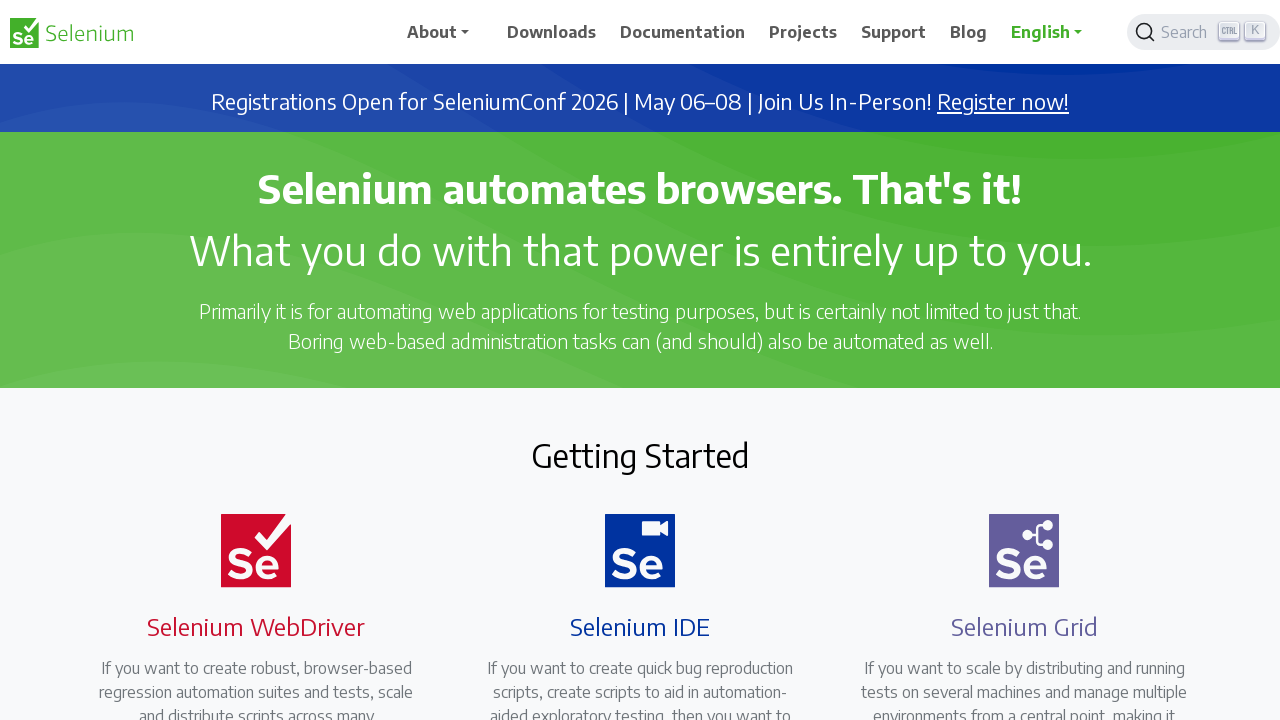

Main page DOM content loaded
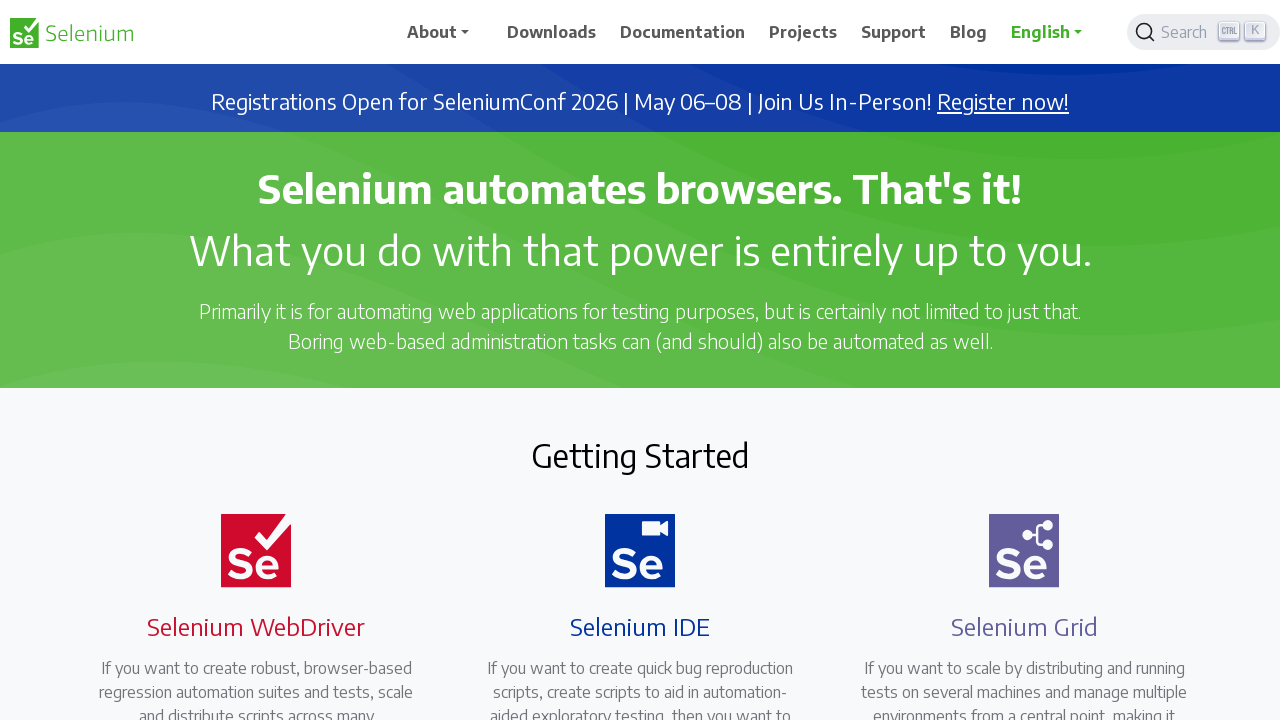

Navigated forward to documentation page again
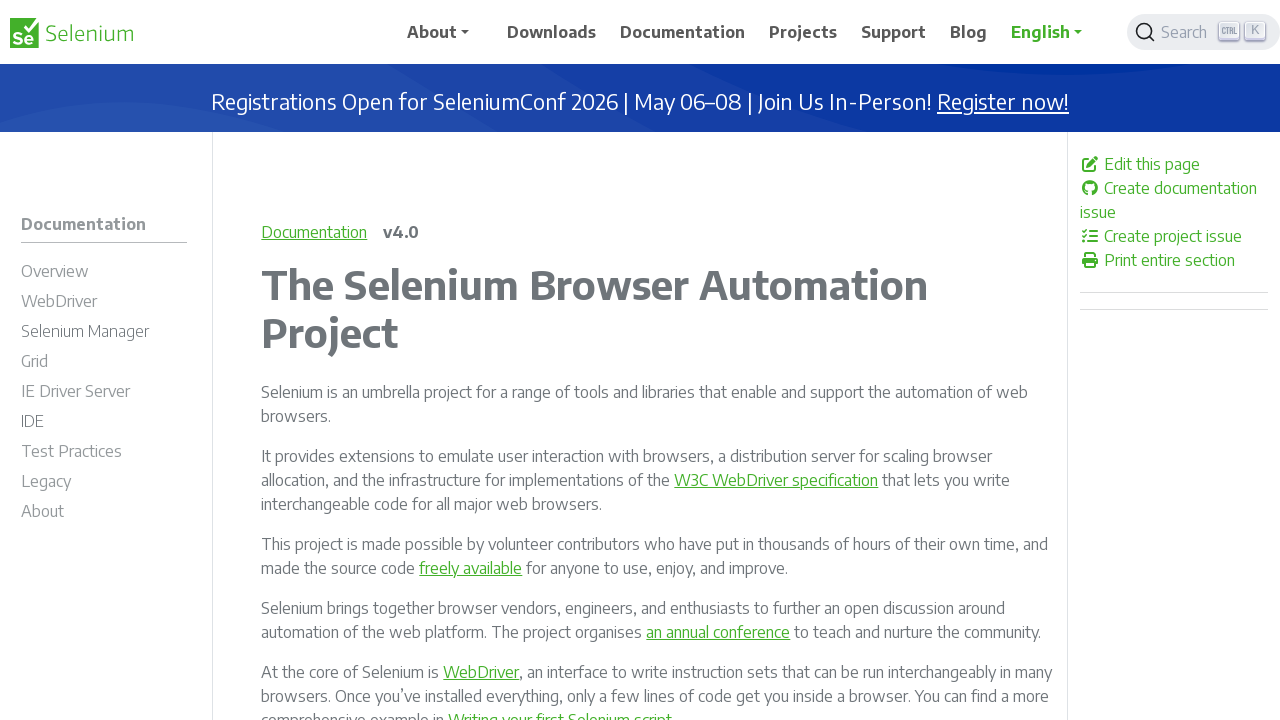

Documentation page DOM content loaded again
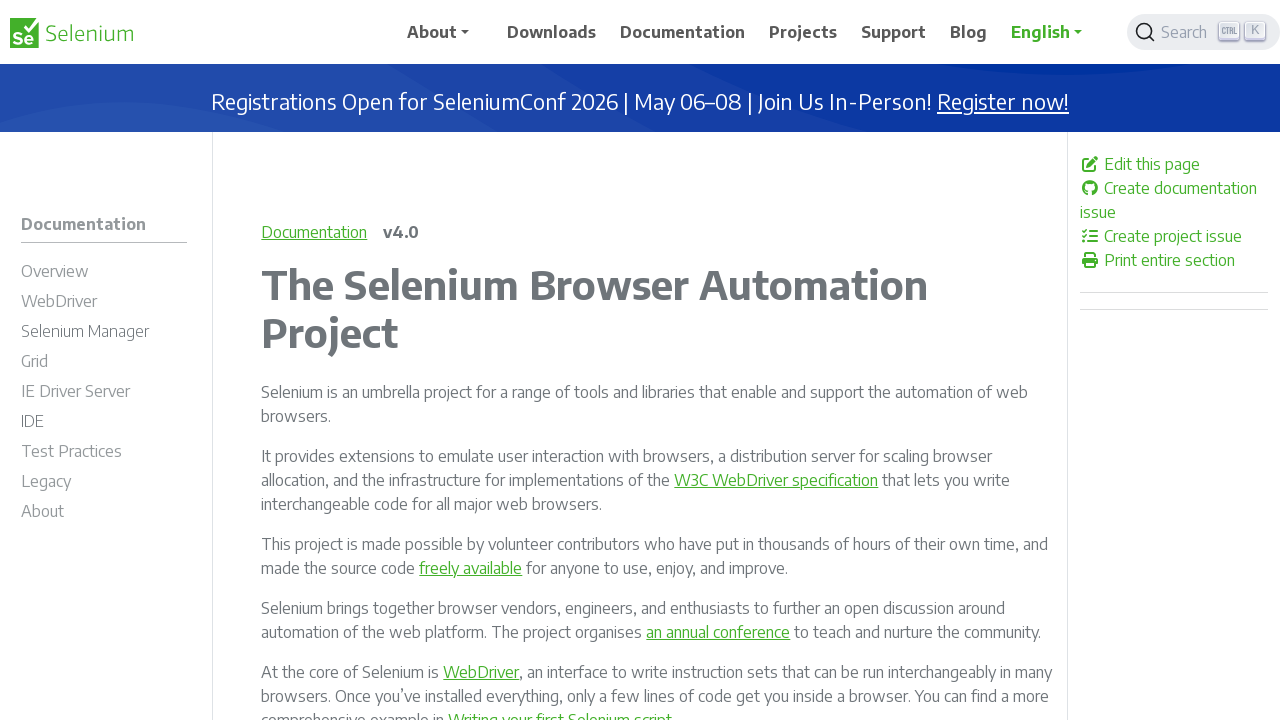

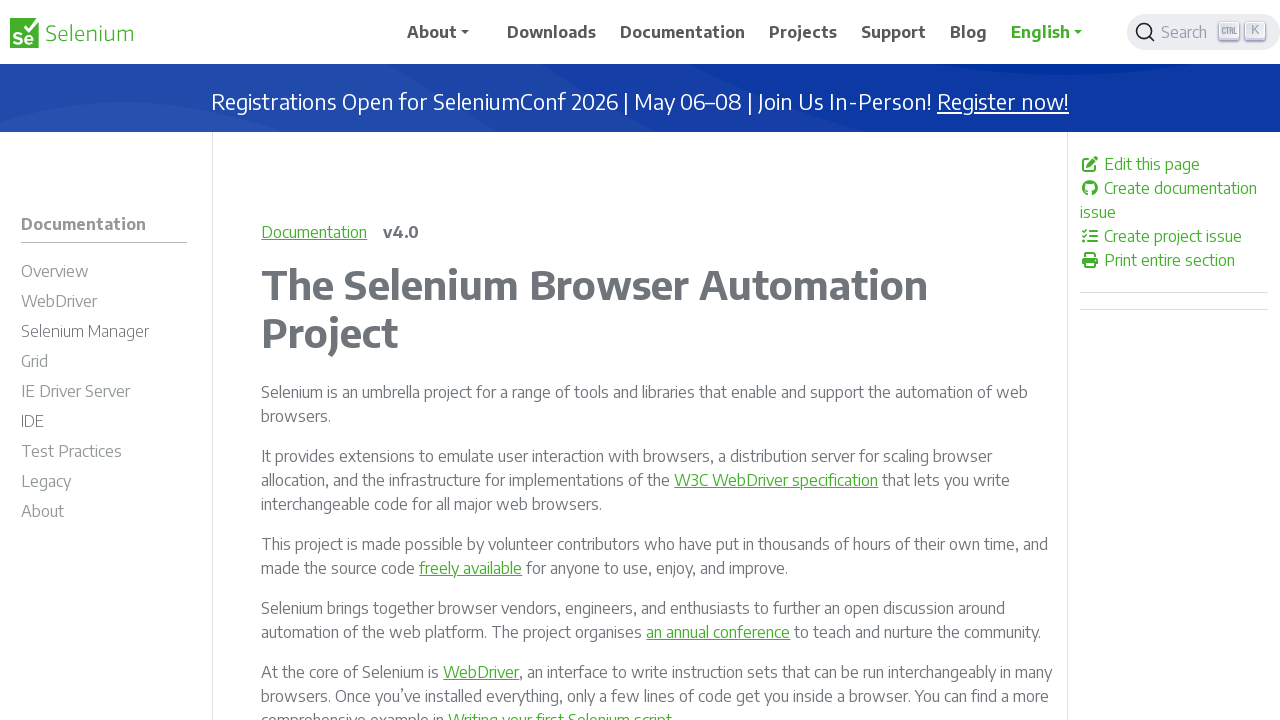